Tests page scrolling functionality by scrolling both vertically and horizontally to the maximum extent using JavaScript execution on a Chinese news website.

Starting URL: http://www.163.com

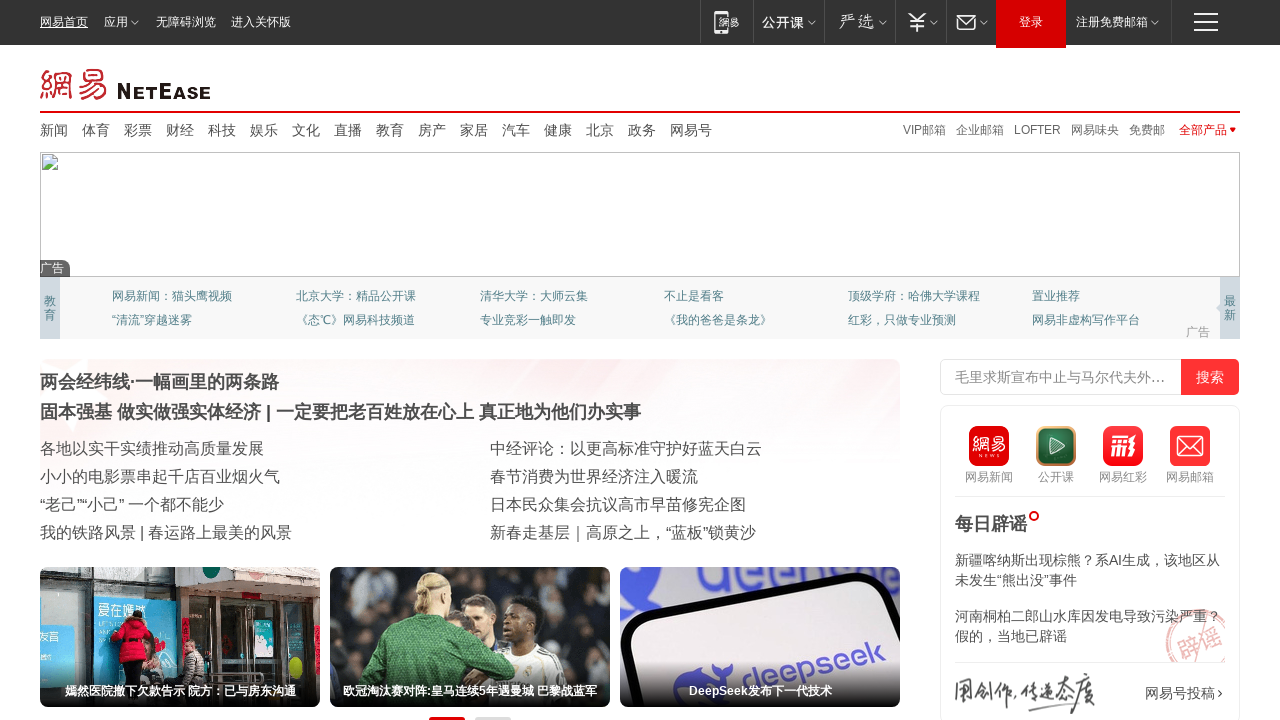

Scrolled vertically to bottom of page using JavaScript
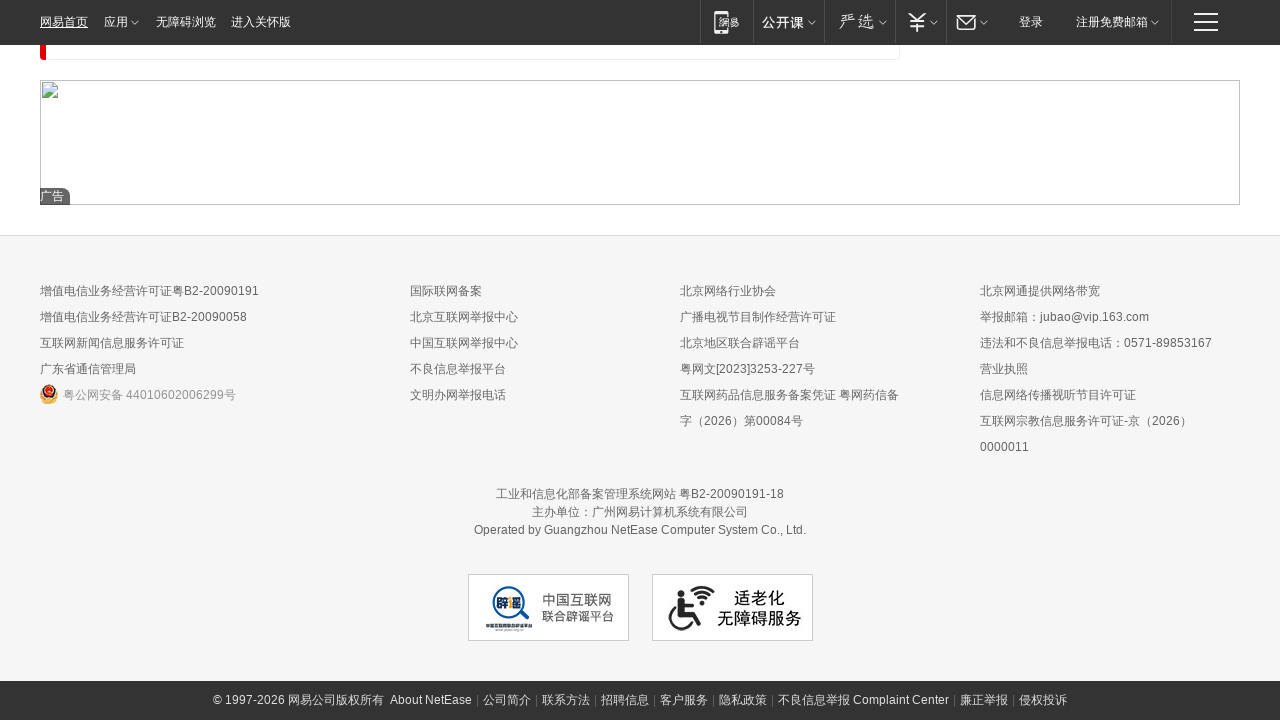

Scrolled horizontally to the right using JavaScript
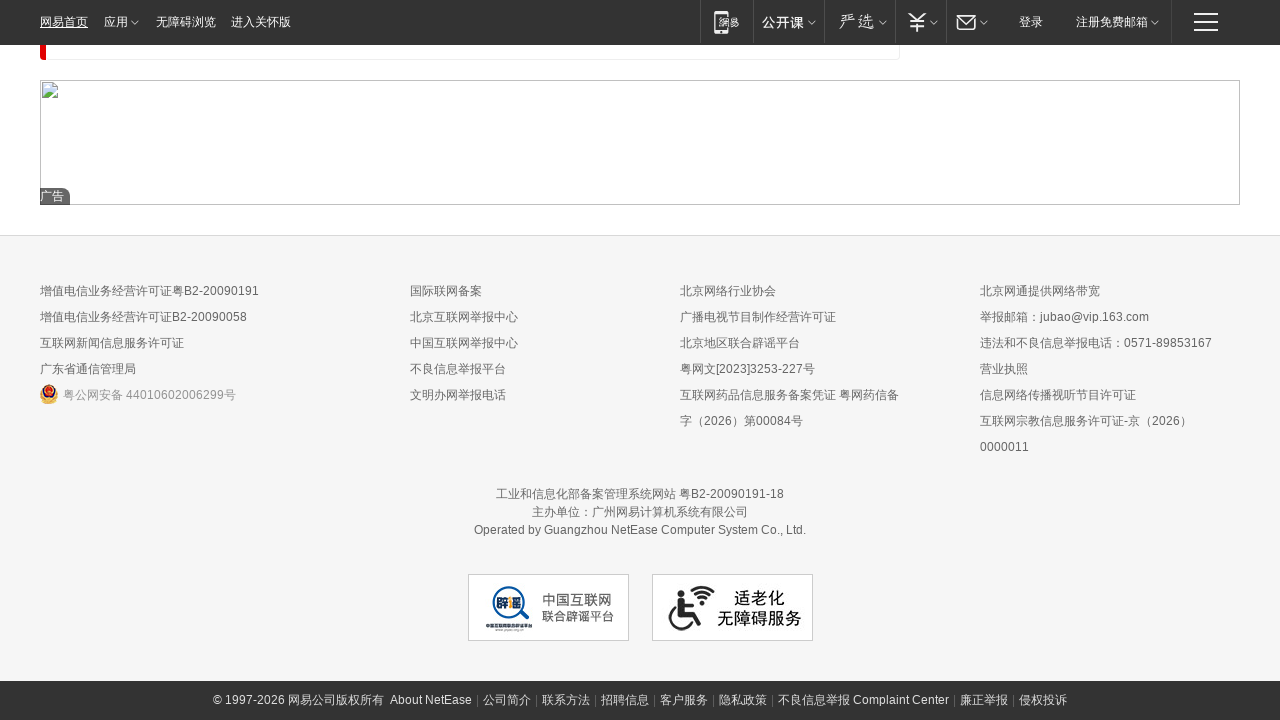

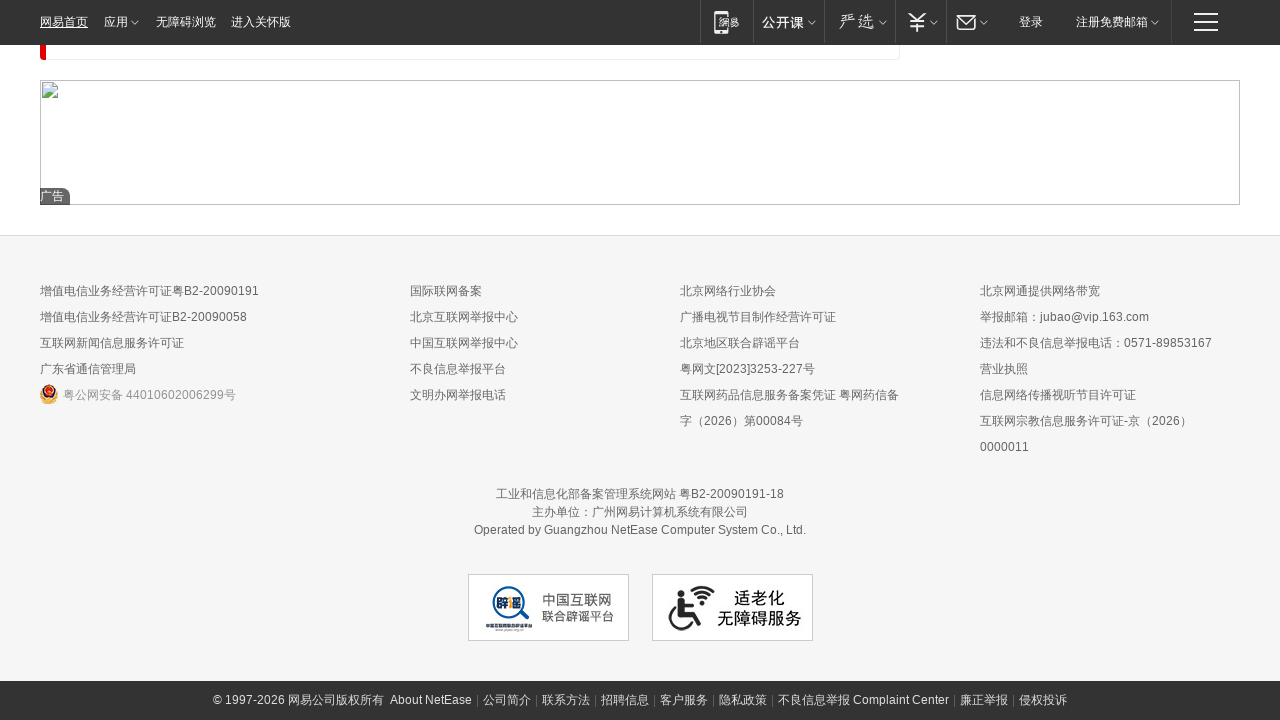